Tests a slow calculator web application by setting a delay value, performing an addition operation (7 + 8), and verifying the result equals 15.

Starting URL: https://bonigarcia.dev/selenium-webdriver-java/slow-calculator.html

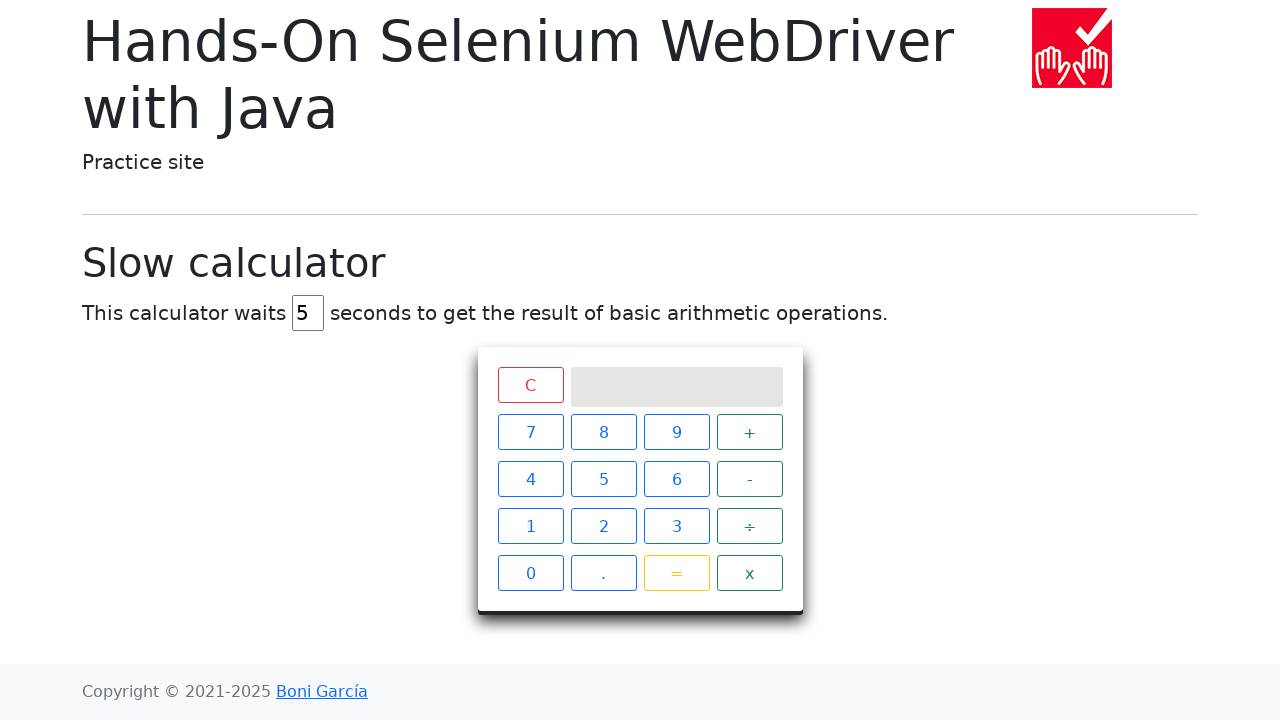

Cleared the delay input field on input#delay
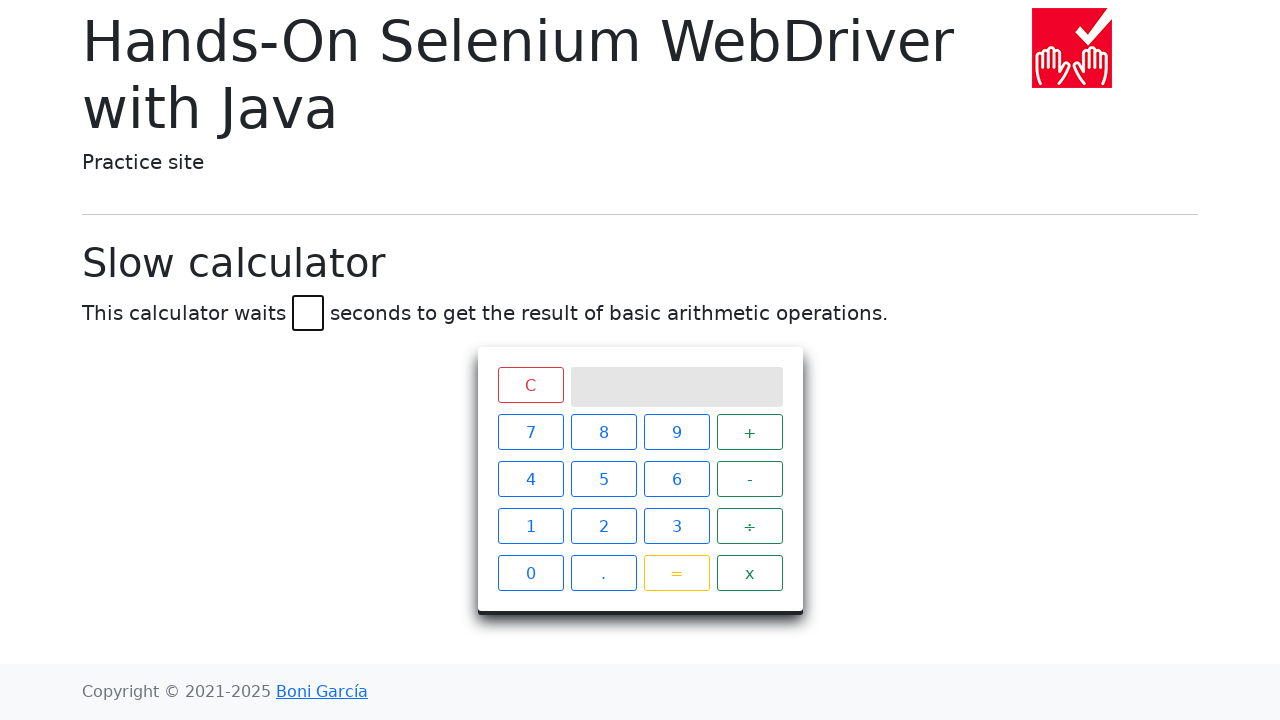

Set delay value to 3 seconds on input#delay
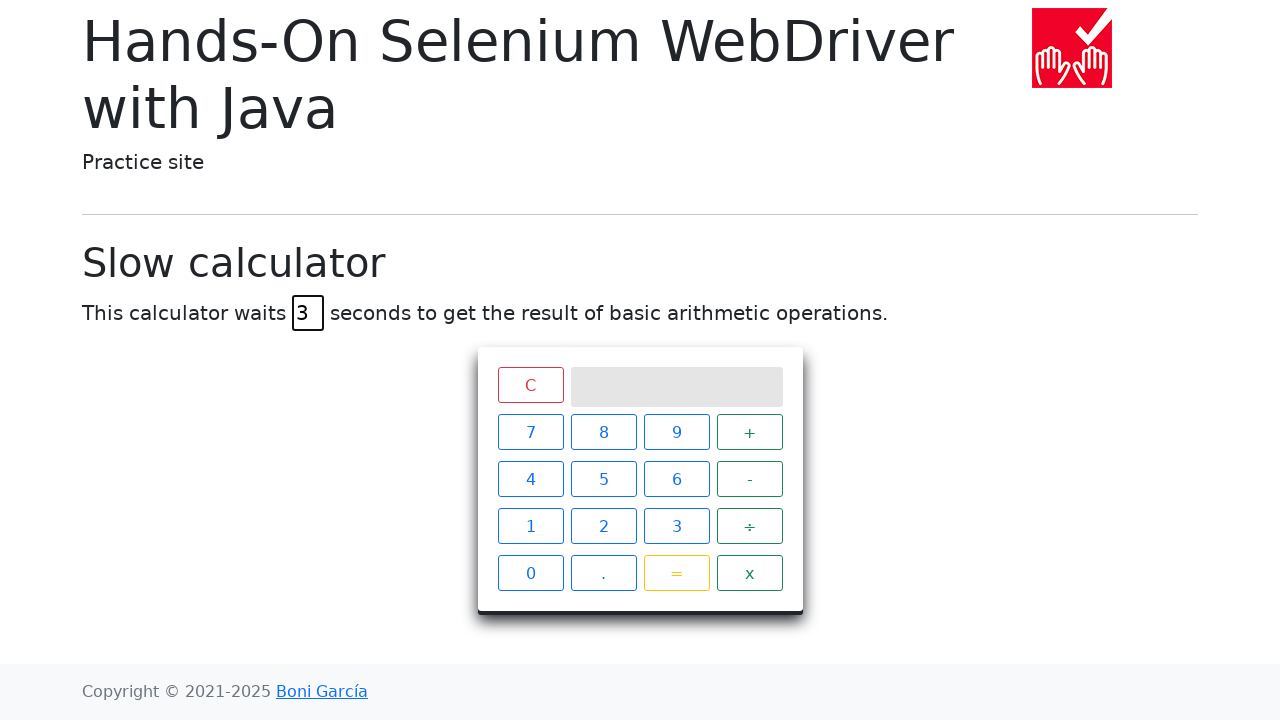

Clicked number 7 on calculator at (530, 432) on xpath=//span[contains(text(),"7")]
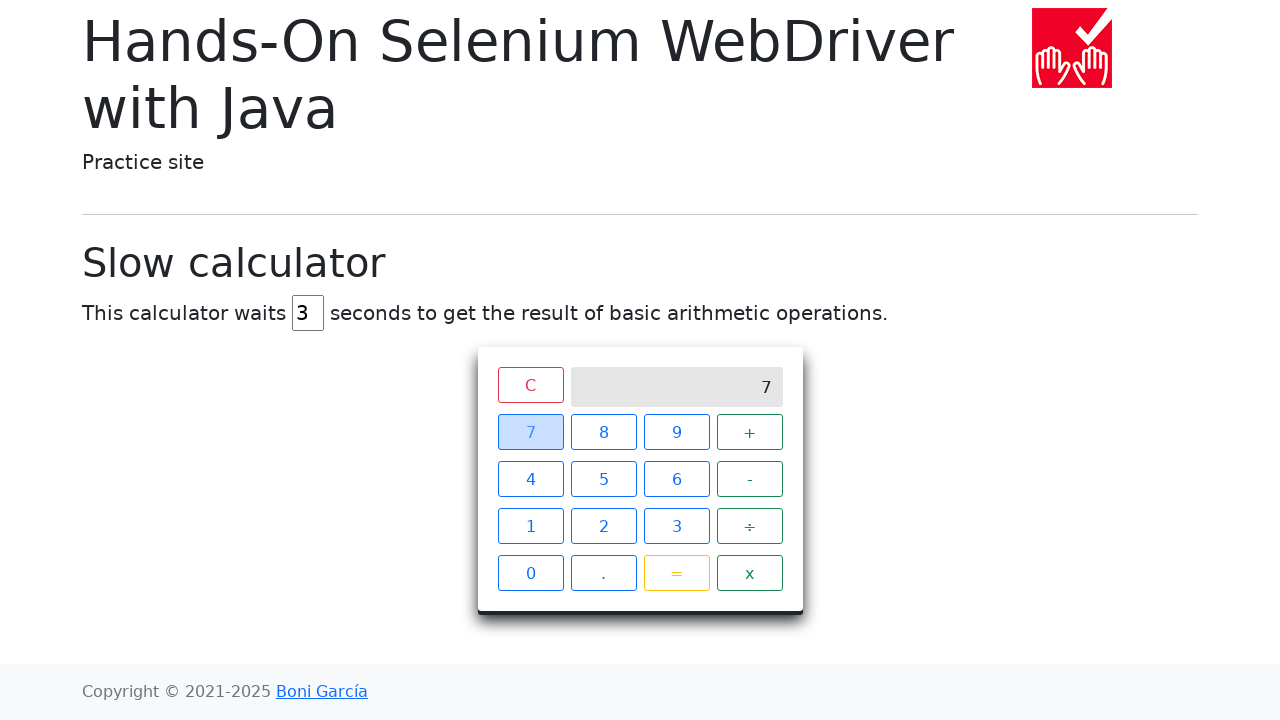

Clicked plus operator at (750, 432) on xpath=//span[contains(text(),"+")]
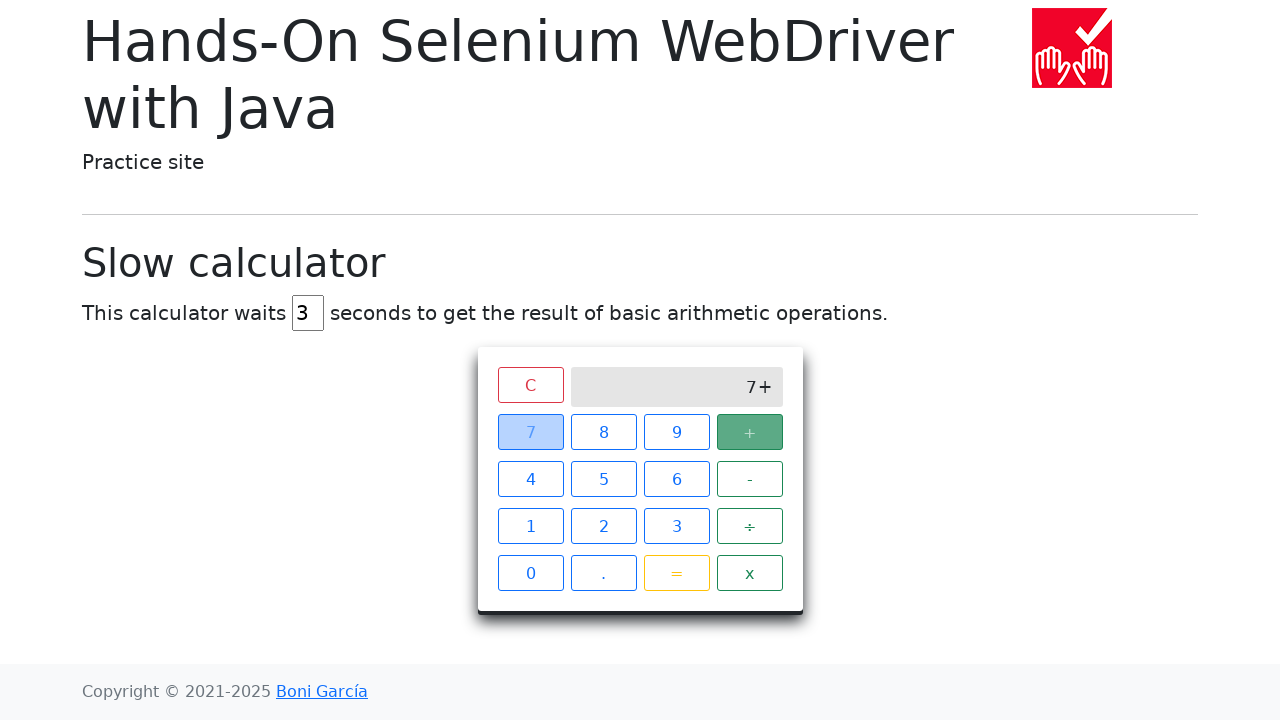

Clicked number 8 on calculator at (604, 432) on xpath=//span[contains(text(),"8")]
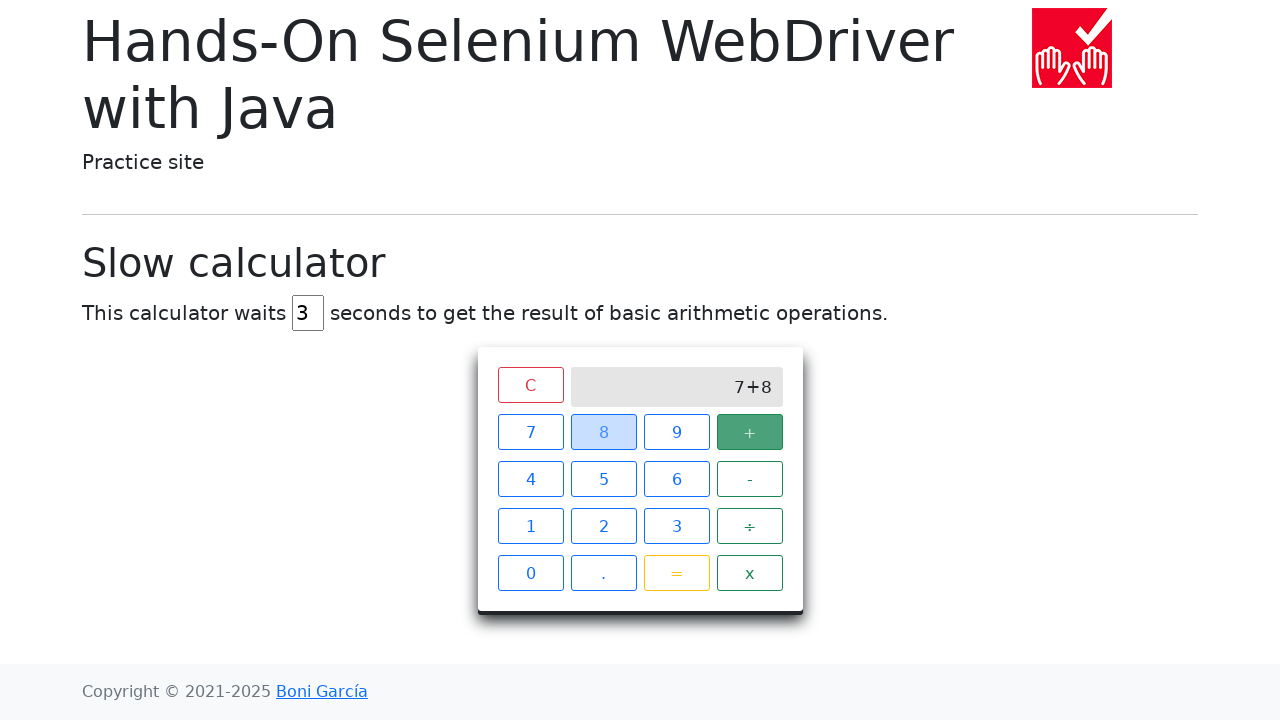

Clicked equals button to calculate result at (676, 573) on xpath=//span[contains(text(),"=")]
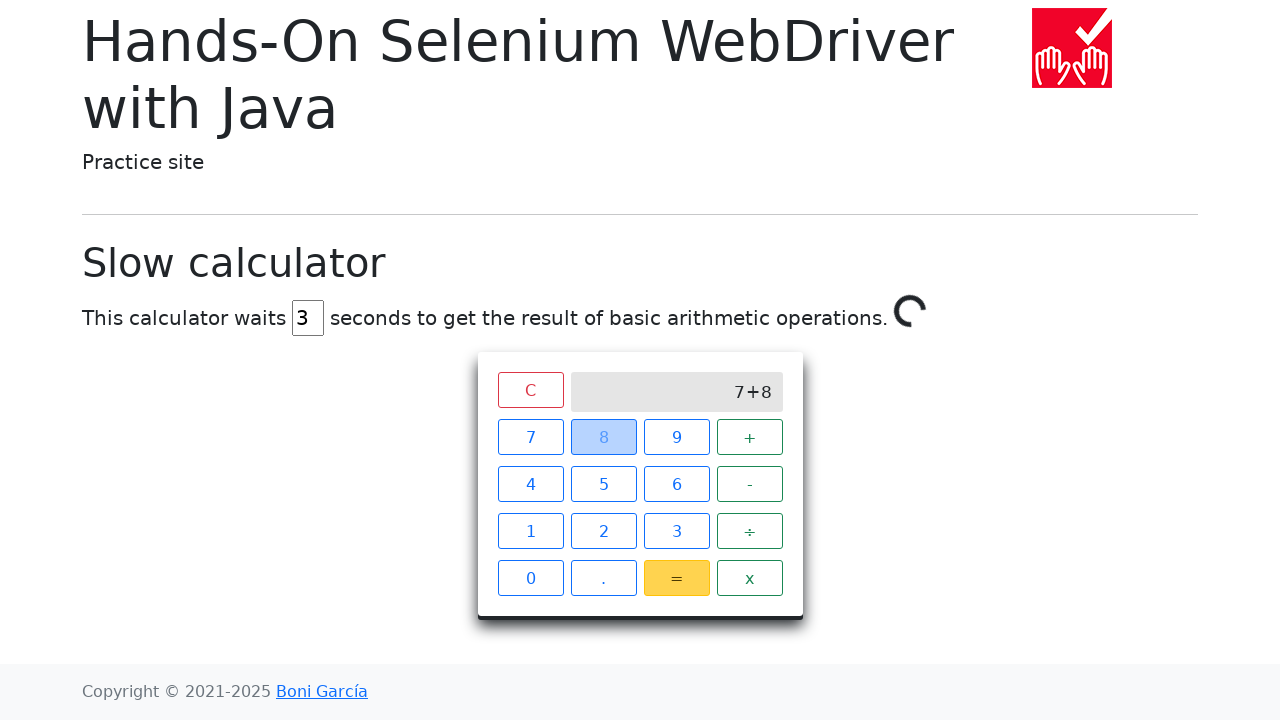

Calculator result verified as 15 (7 + 8 = 15)
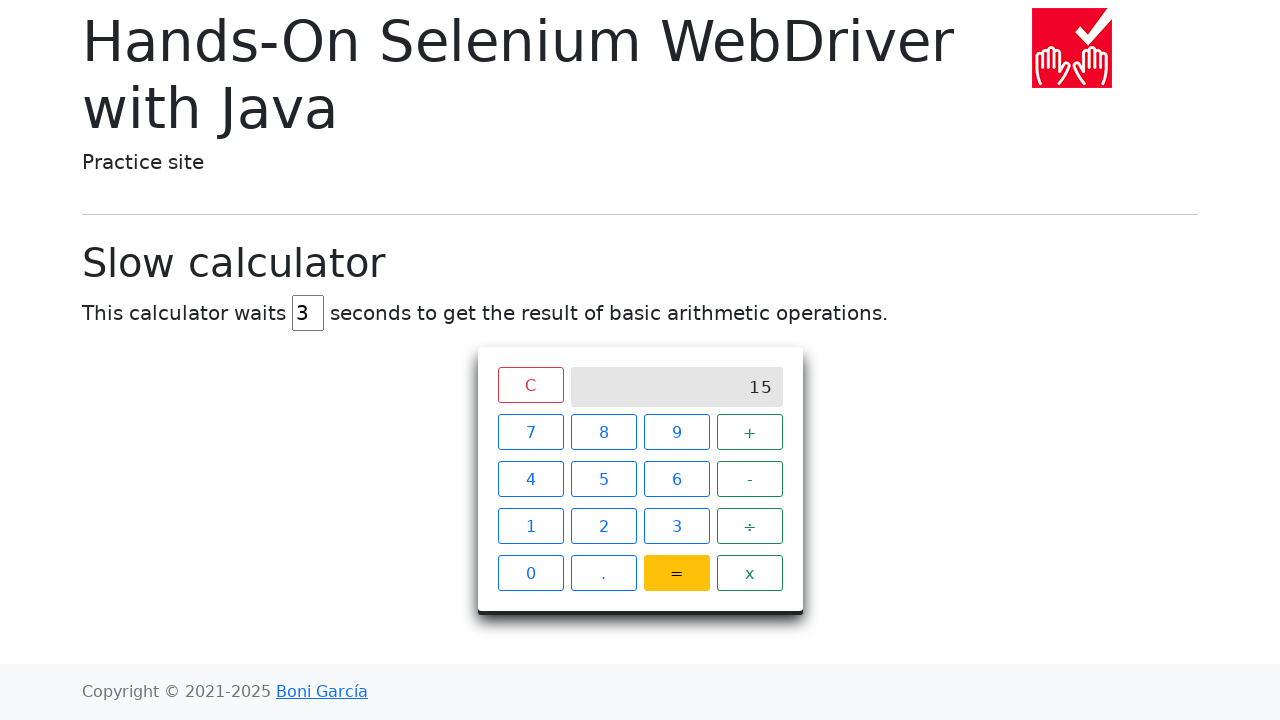

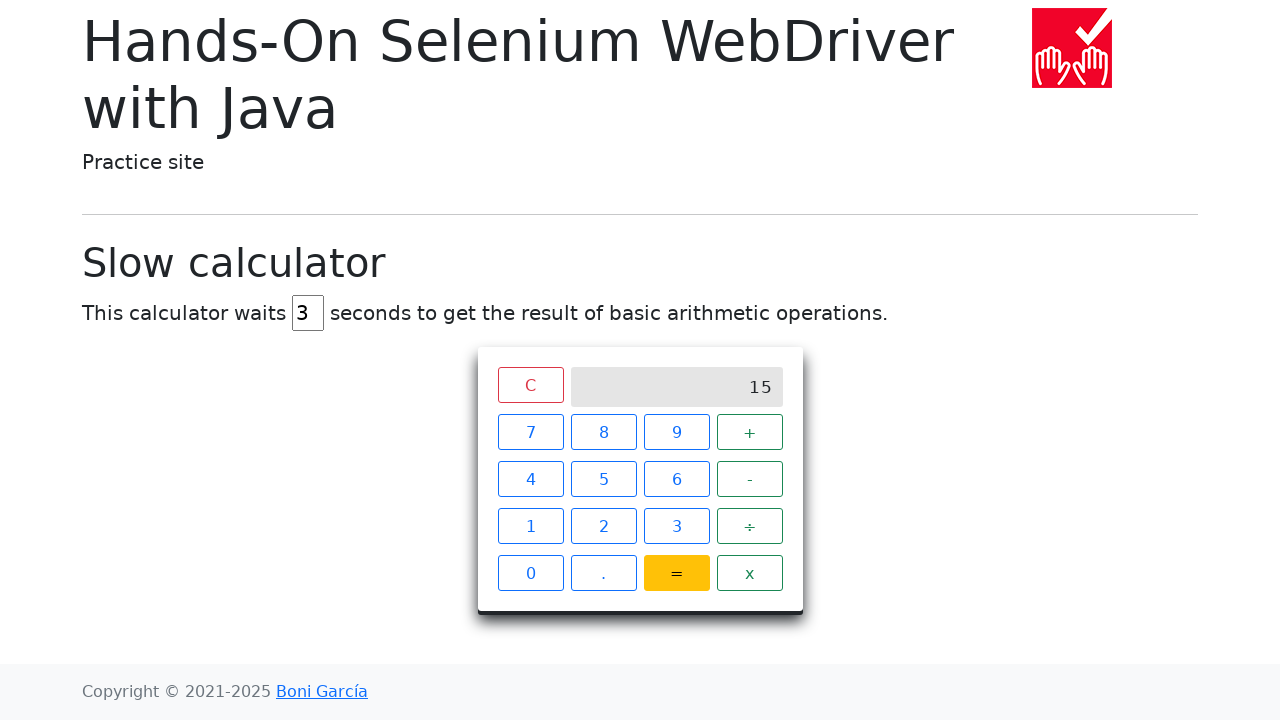